Tests multiple tab functionality by opening a new browser tab and navigating to a different website (YouTube) while keeping the original tab open.

Starting URL: https://demo.nopcommerce.com/

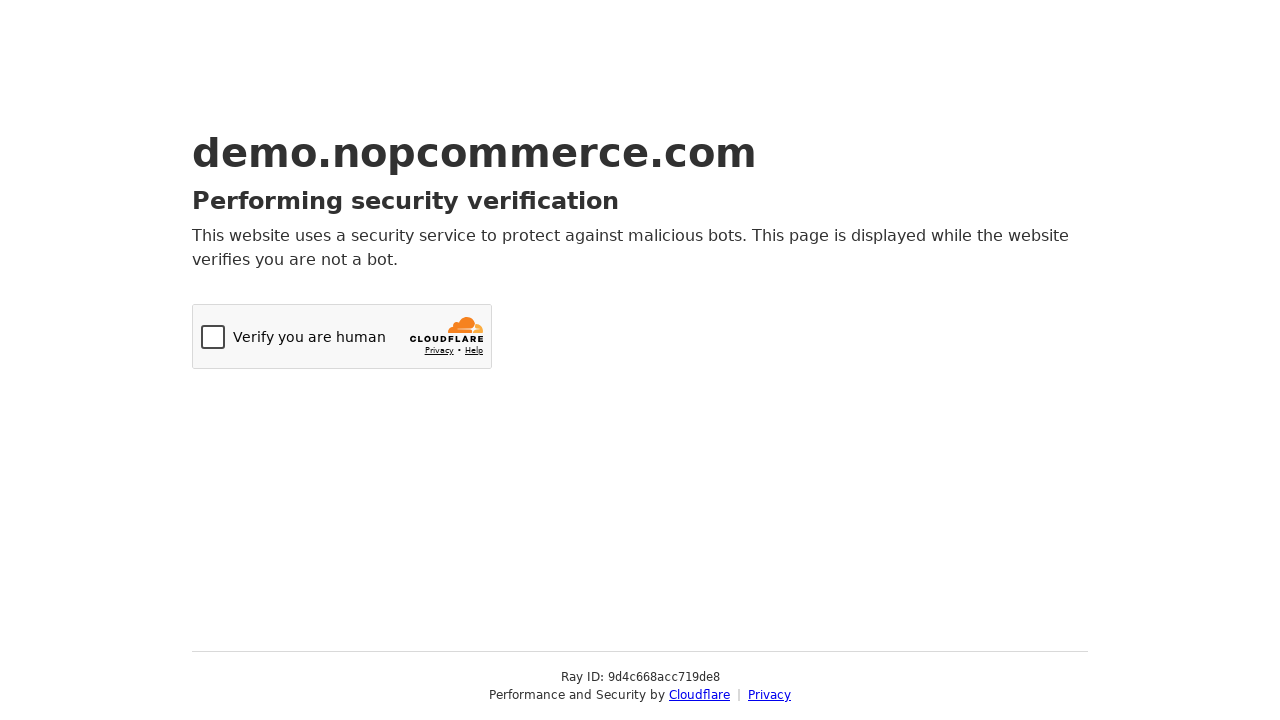

Opened a new browser tab
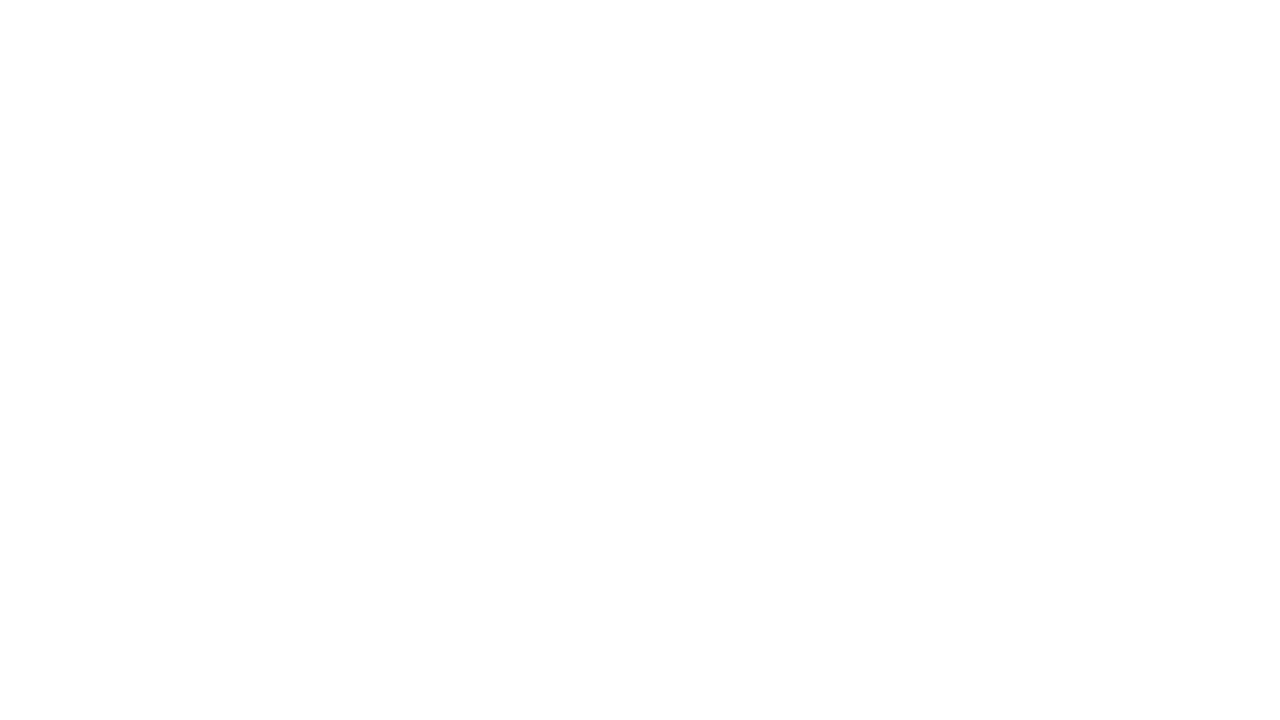

Navigated to YouTube in the new tab
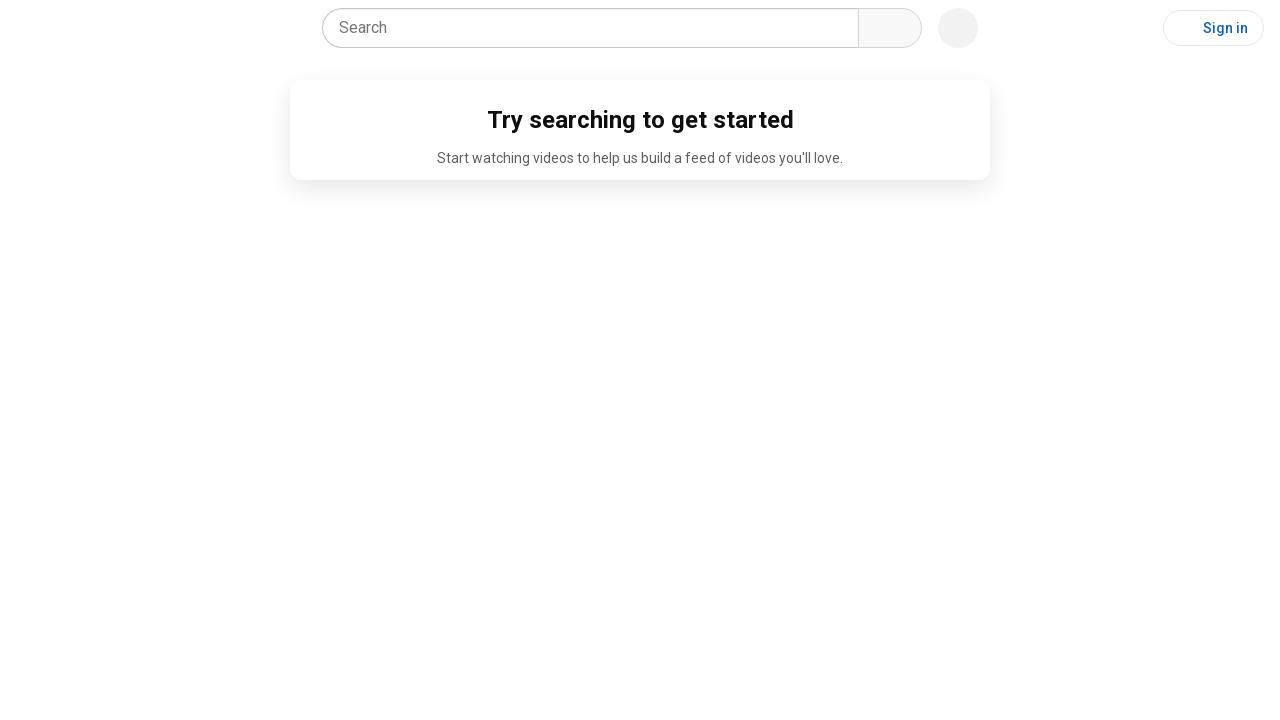

YouTube page loaded with DOM content ready
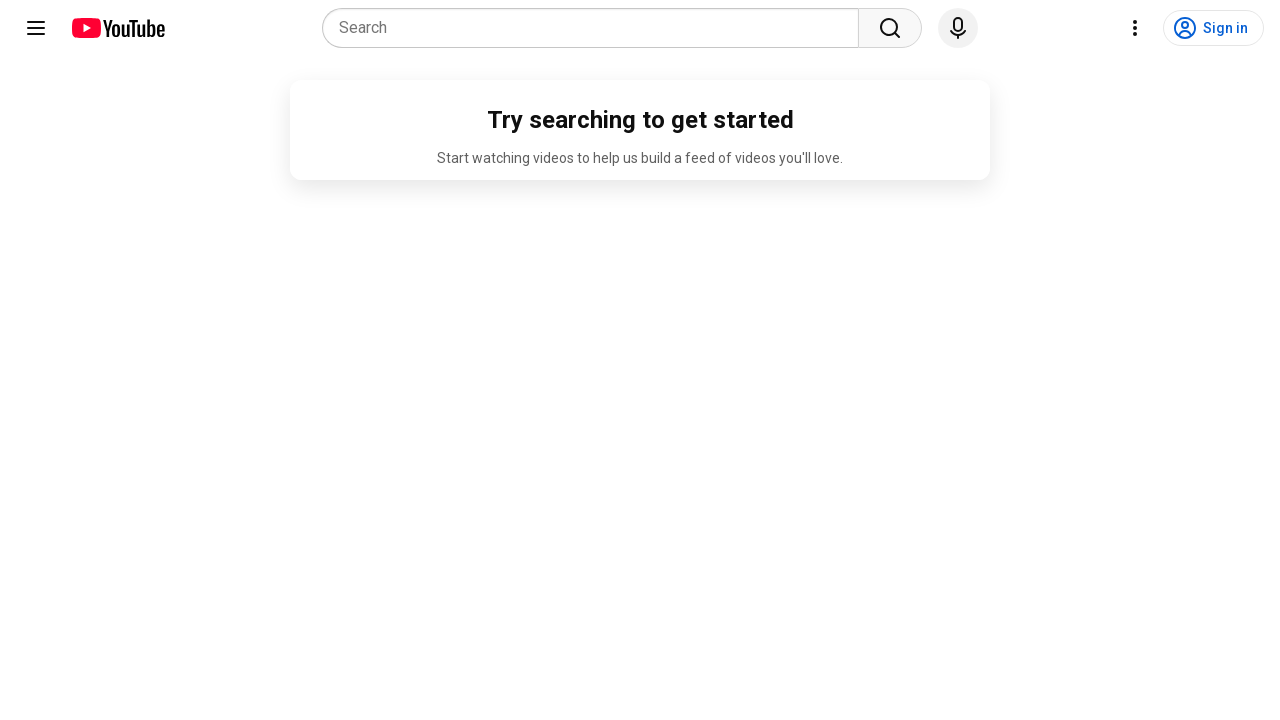

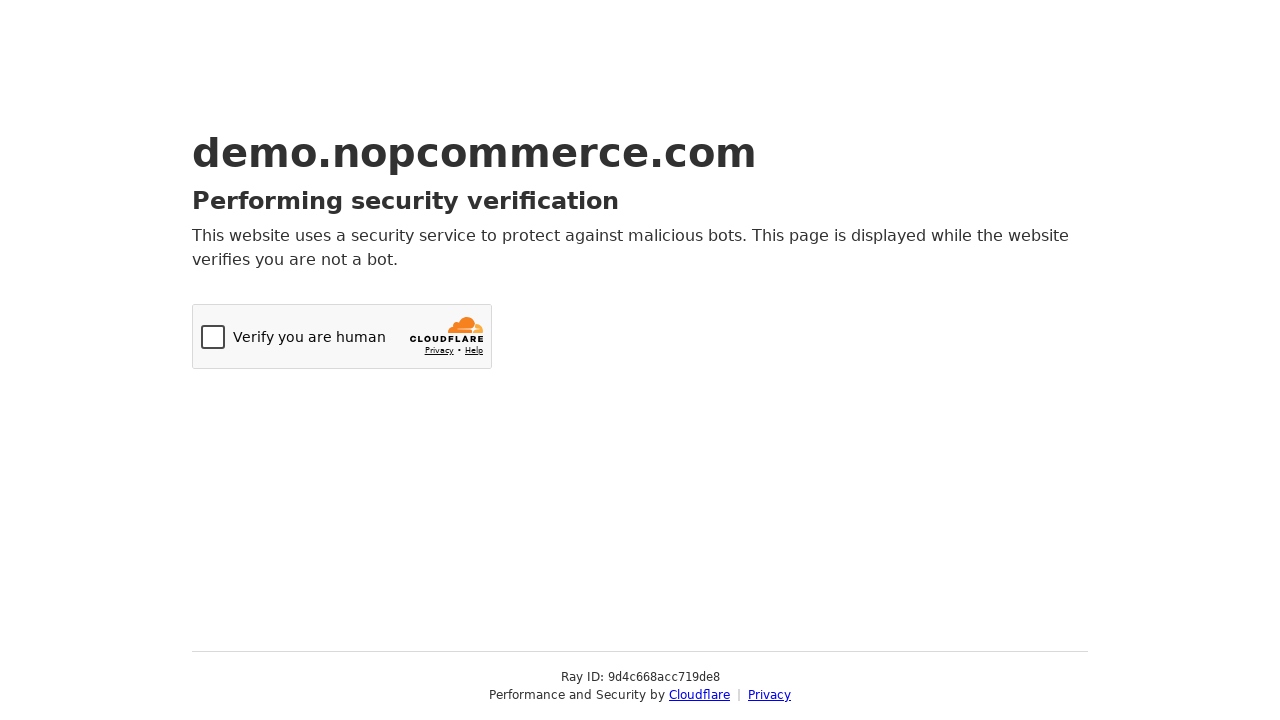